Tests basic browser navigation functionality by navigating to a page, then performing back, forward, and refresh actions

Starting URL: https://magazinulcolectionarului.ro/

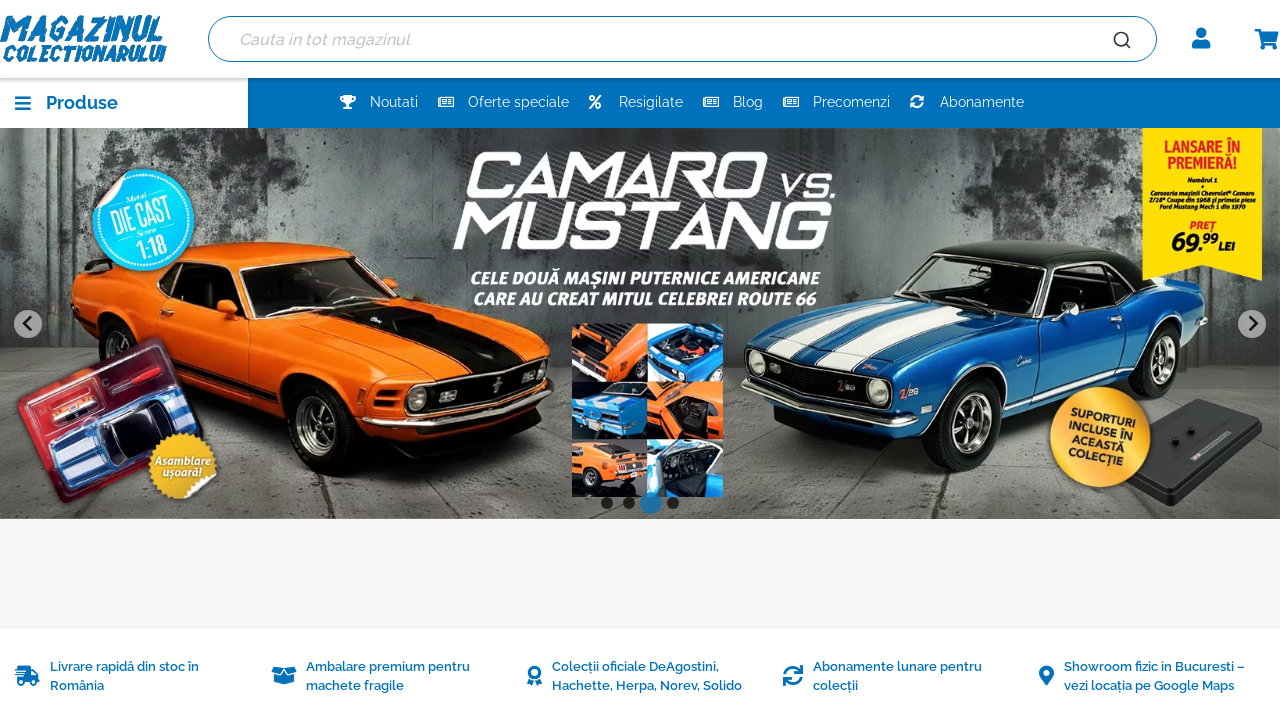

Navigated back in browser history
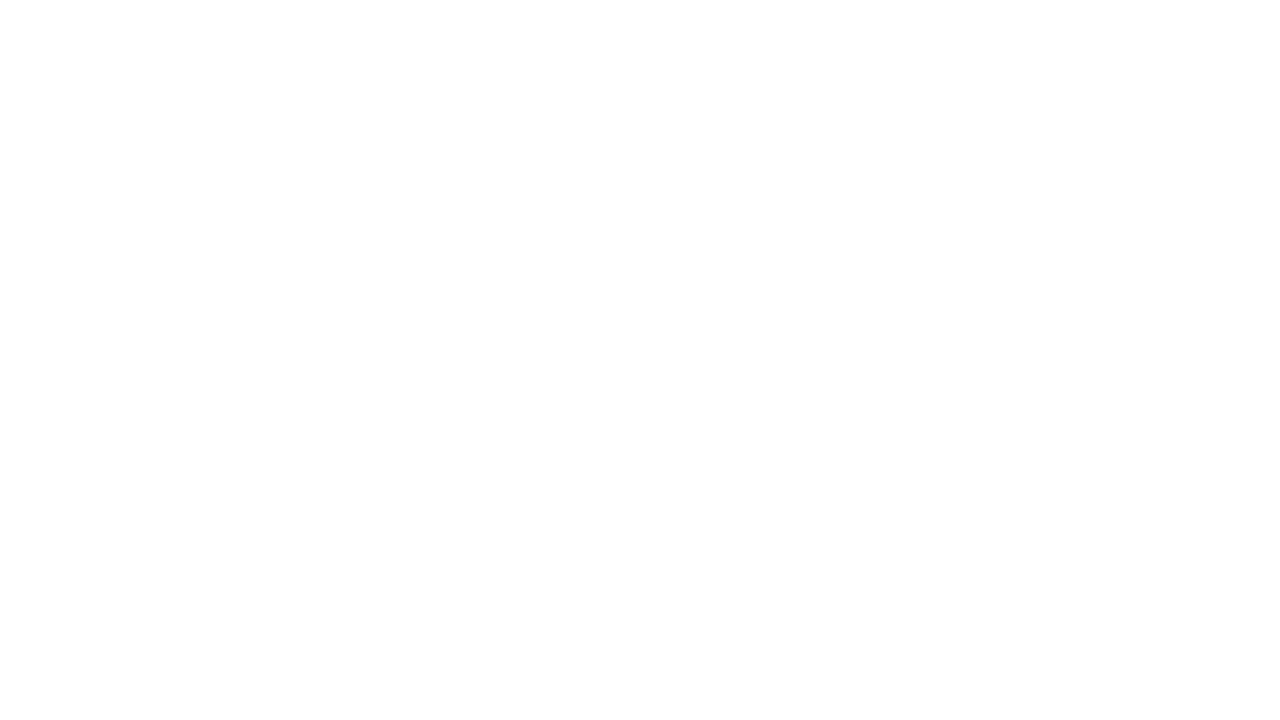

Navigated forward in browser history
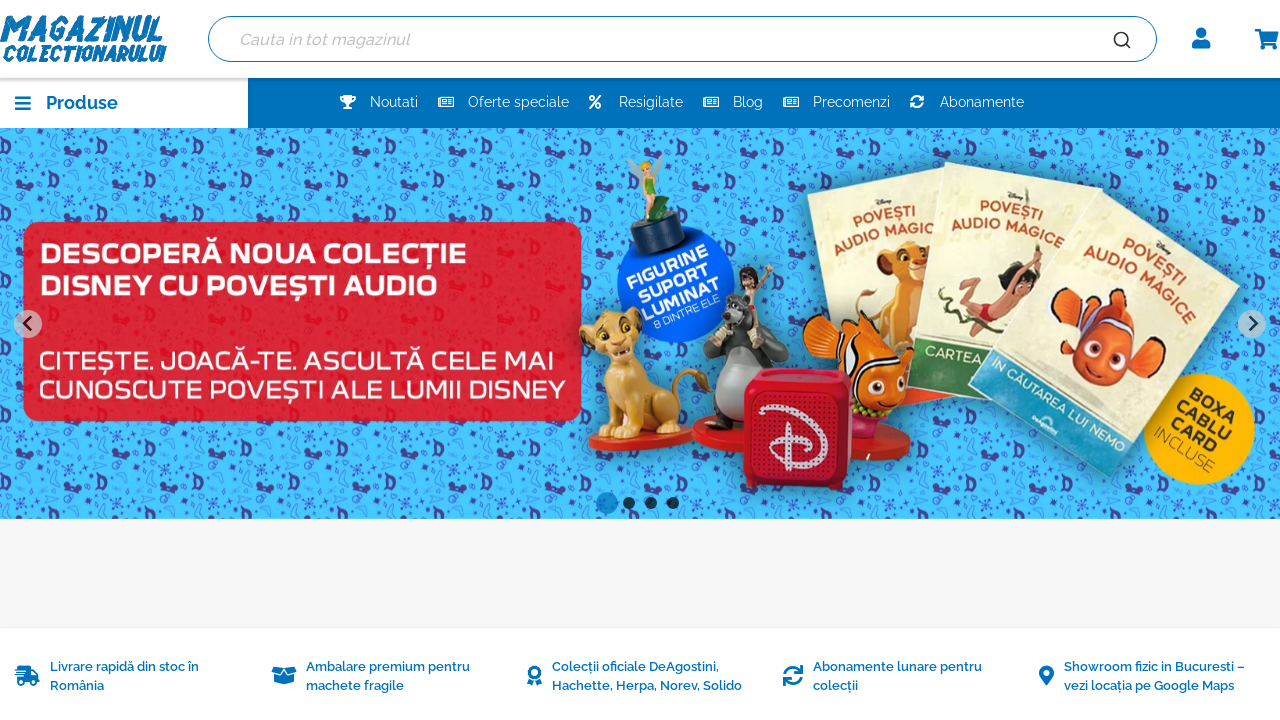

Refreshed the current page
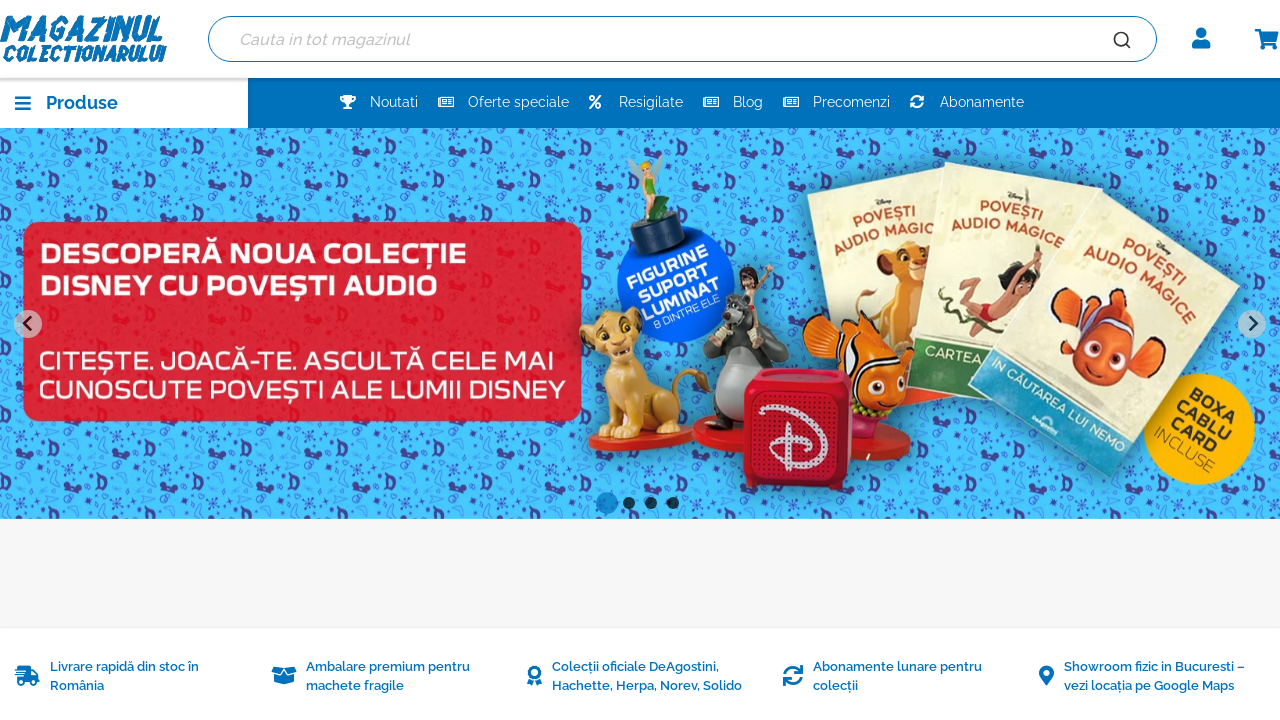

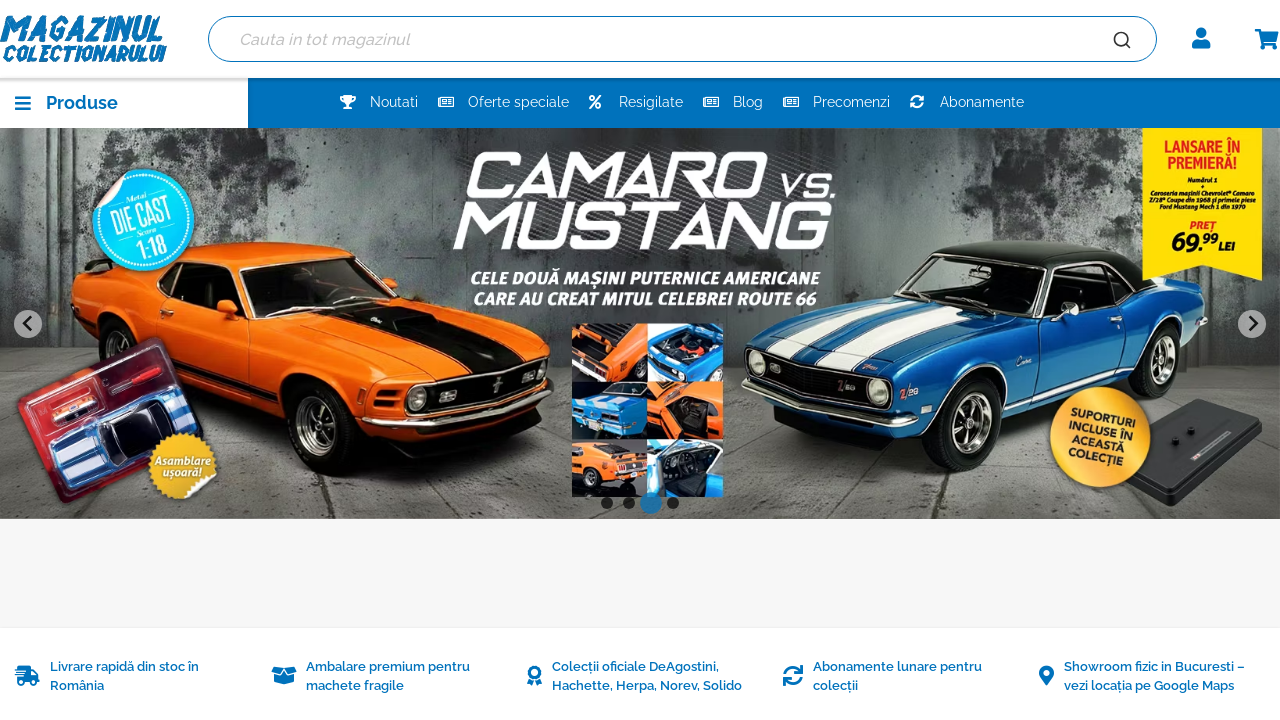